Tests clicking a button with a dynamic ID on the automation sandbox page

Starting URL: https://thefreerangetester.github.io/sandbox-automation-testing/

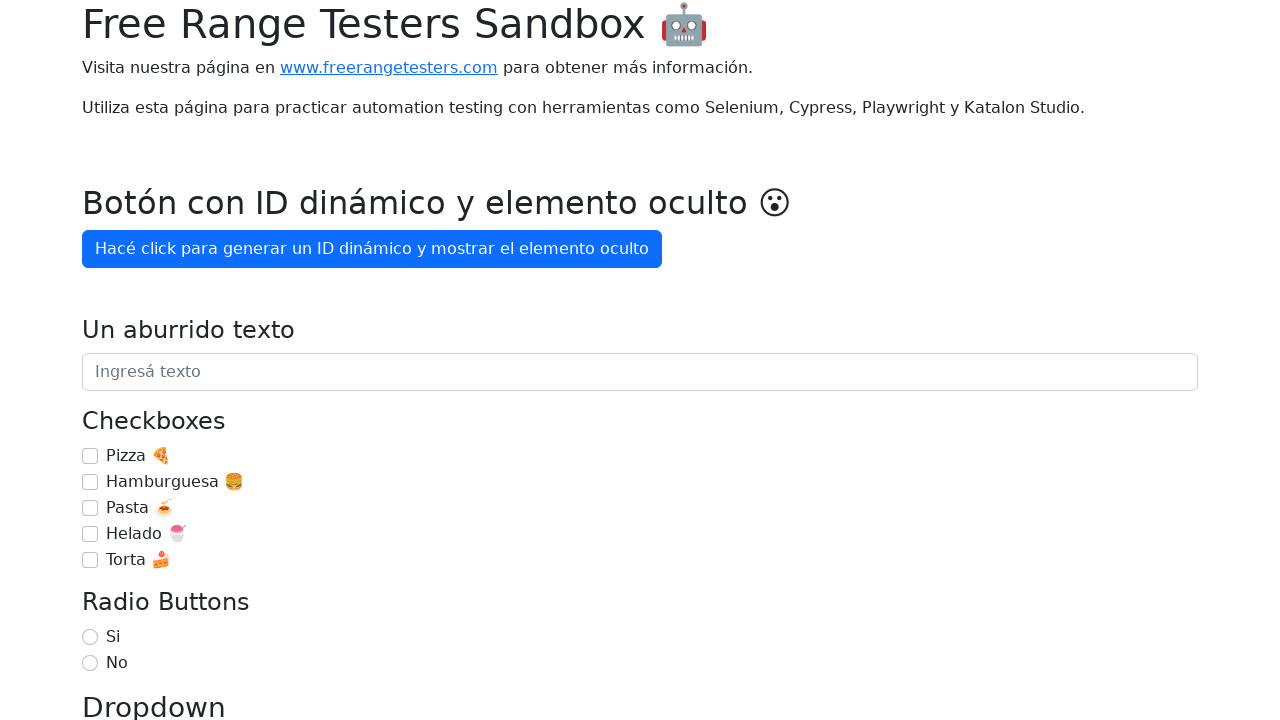

Navigated to automation sandbox page
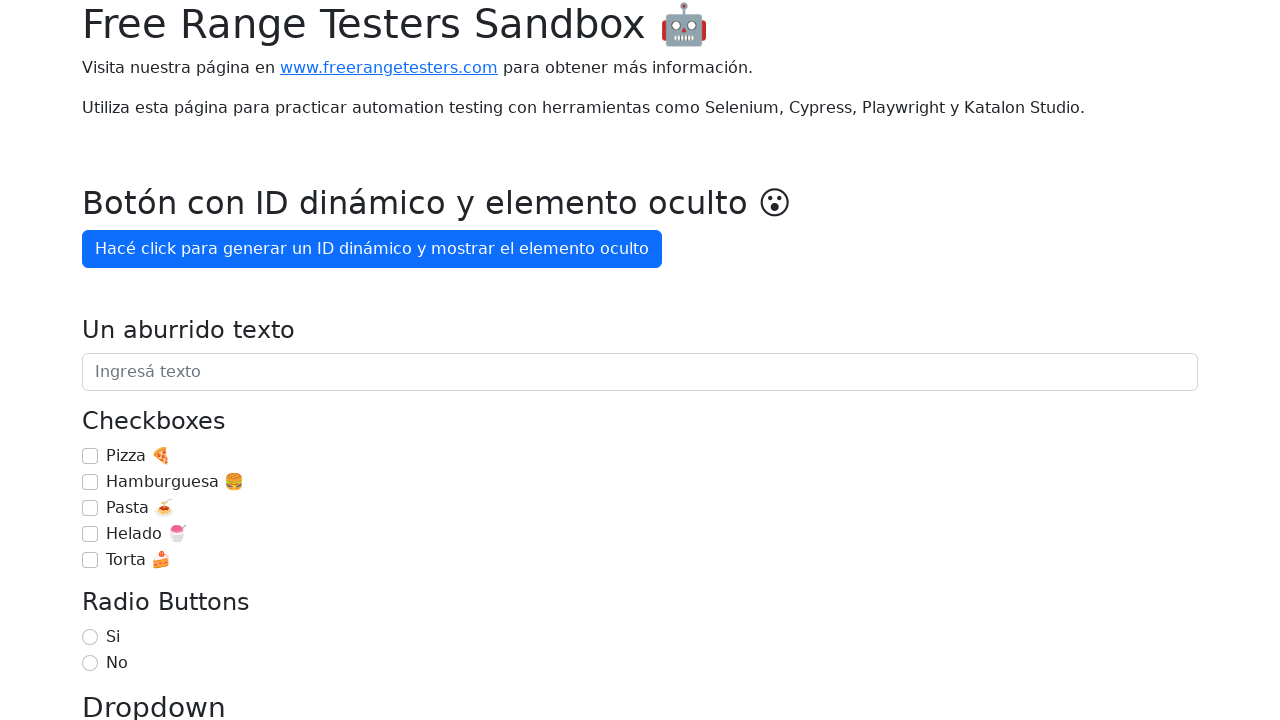

Clicked button to generate dynamic ID and show hidden element at (372, 249) on internal:role=button[name="Hacé click para generar un ID dinámico y mostrar el e
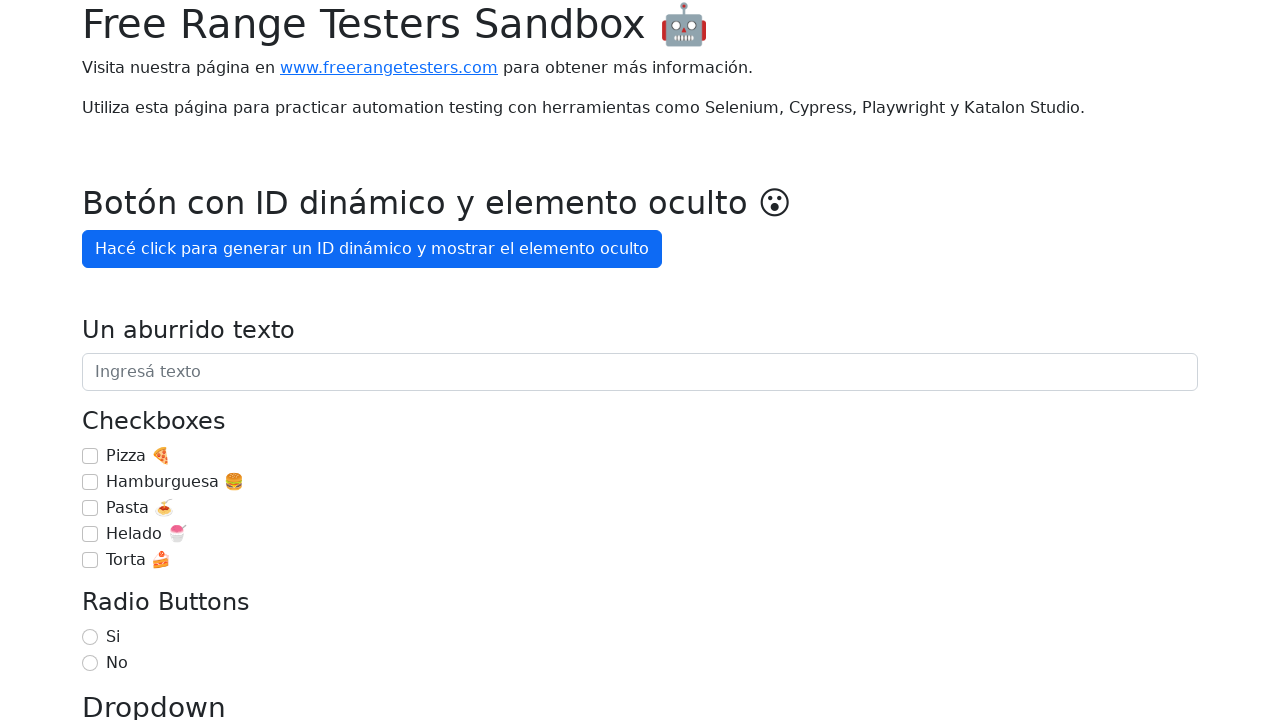

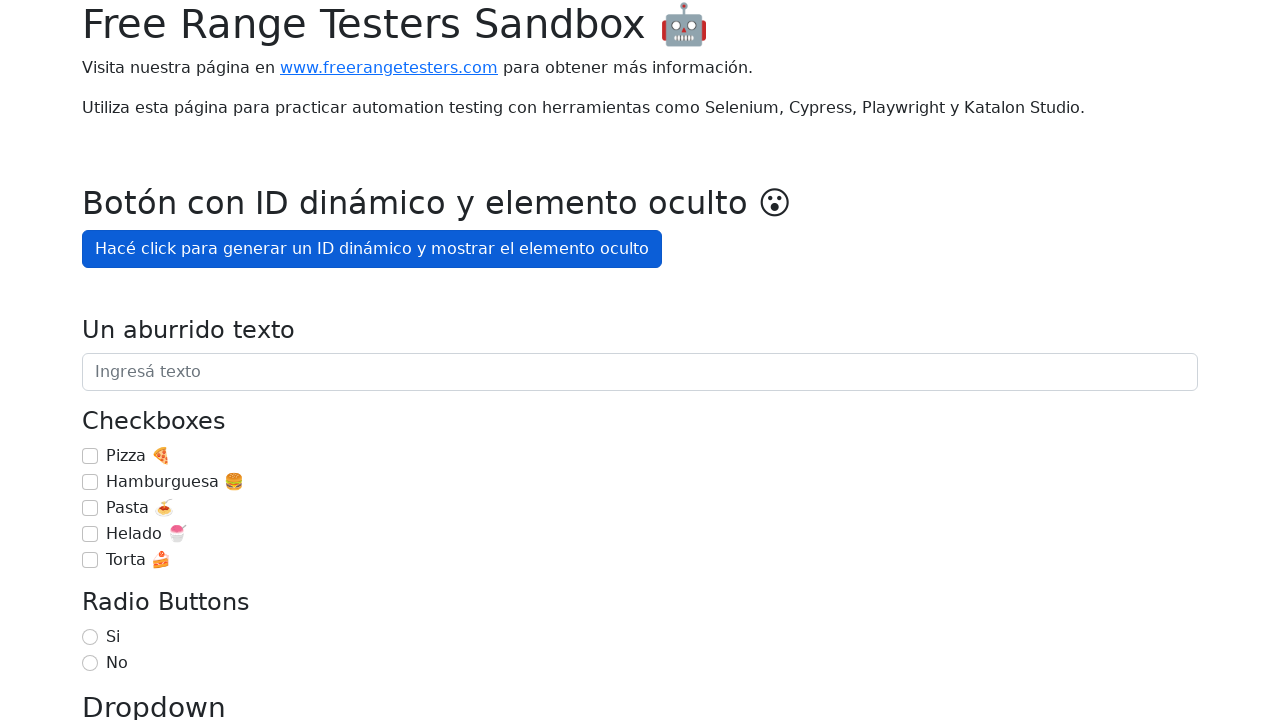